Tests simple alert by clicking alert button and accepting the alert dialog

Starting URL: https://demoqa.com/

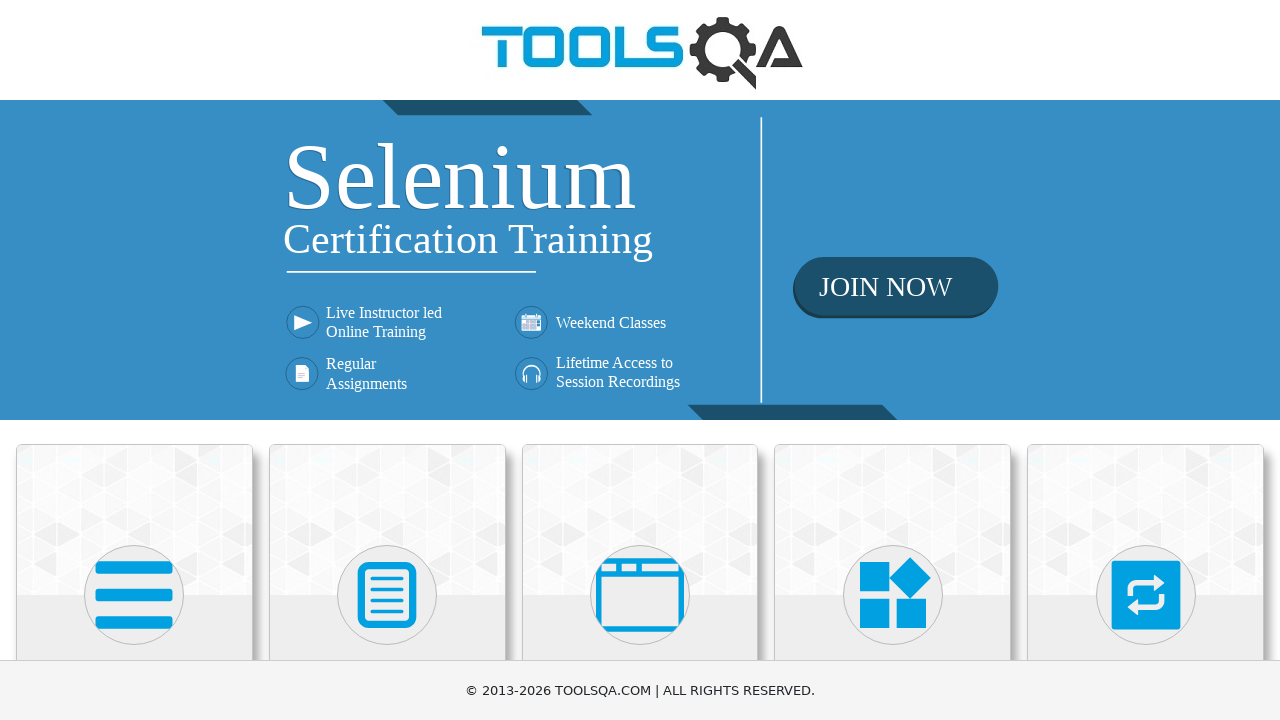

Clicked on Alerts section card at (640, 520) on (//div[@class='card mt-4 top-card'])[3]
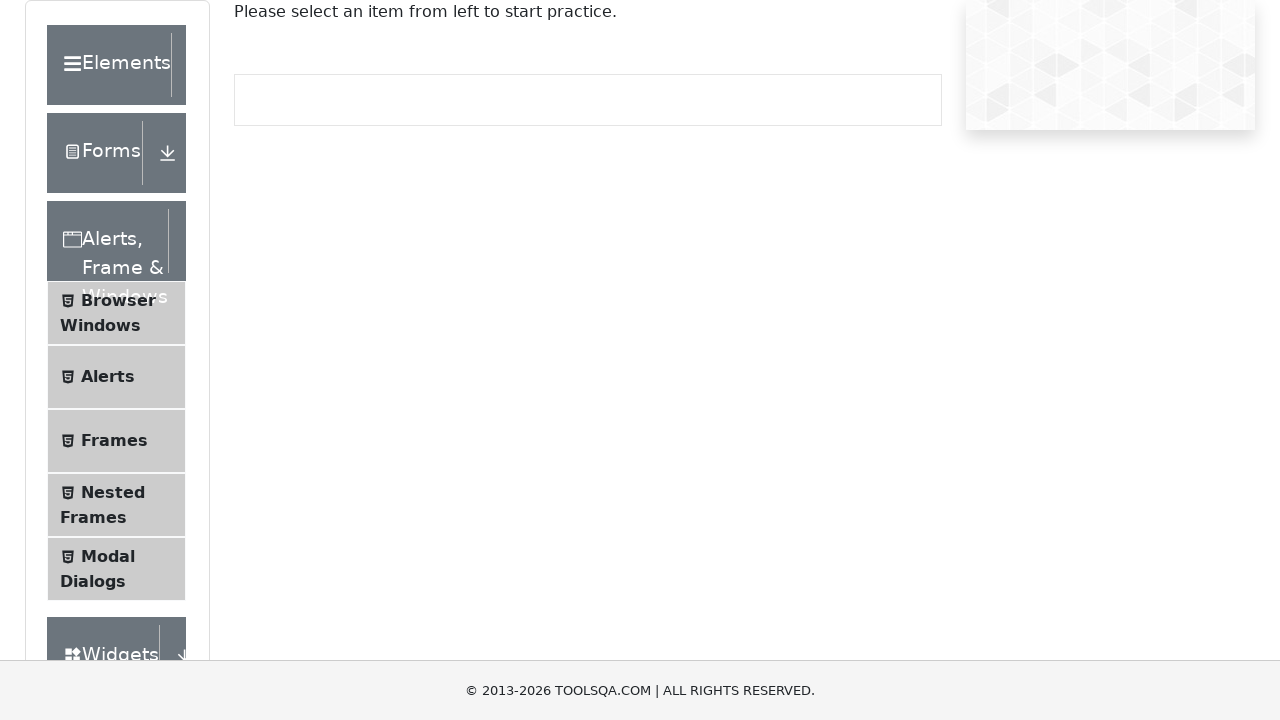

Scrolled down 500px
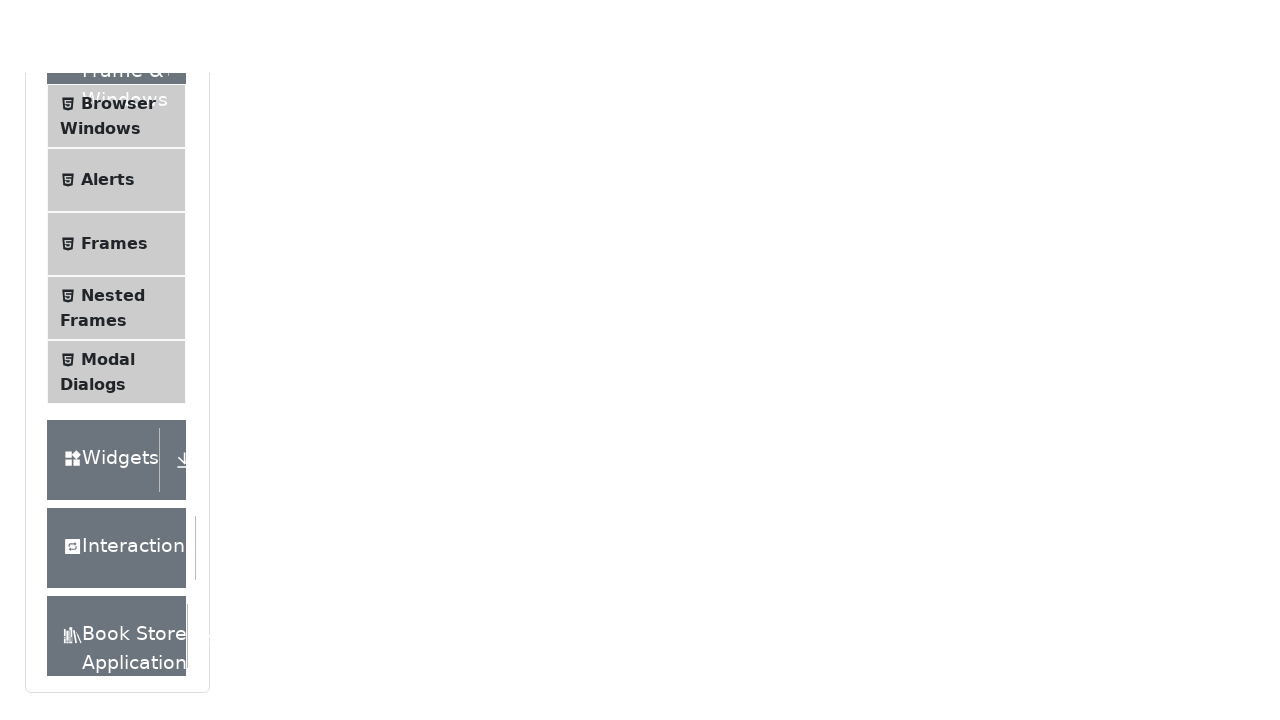

Clicked on Simple Alert menu item at (116, 107) on (//li[@id='item-1'])[2]
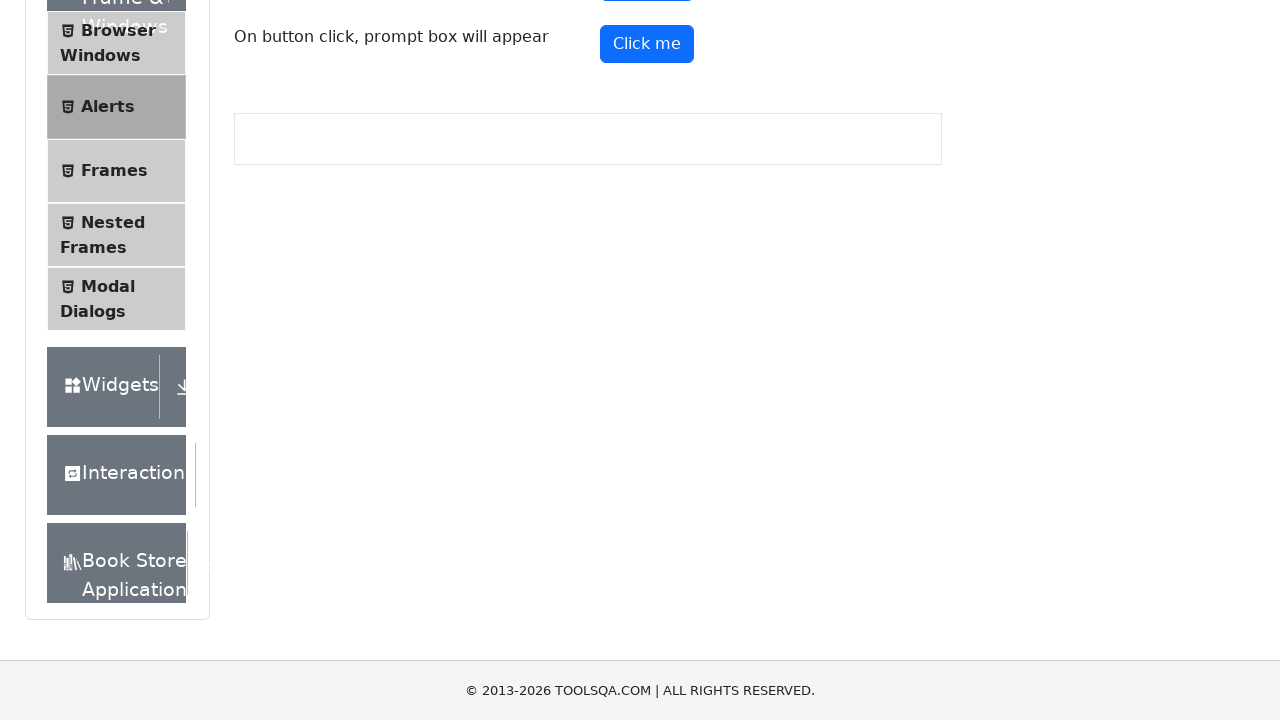

Clicked alert button to trigger alert dialog at (647, 242) on xpath=//button[@id='alertButton']
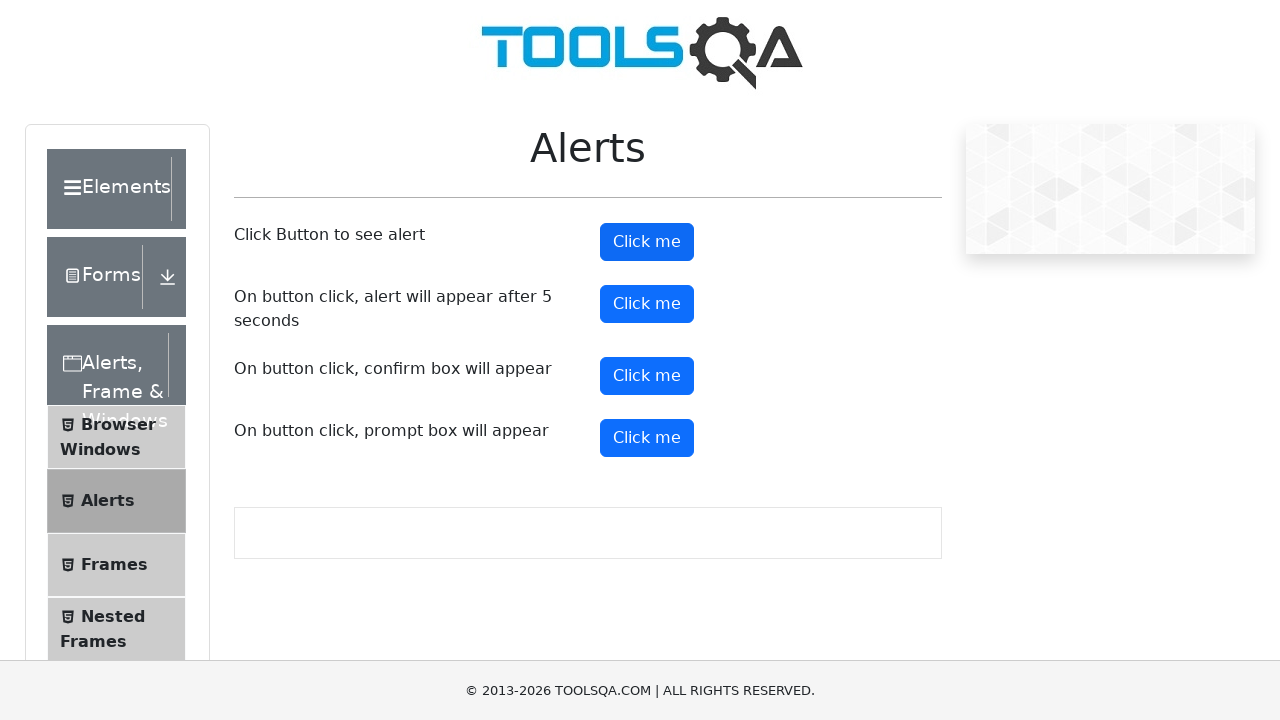

Set up listener to accept alert dialogs and accepted the alert
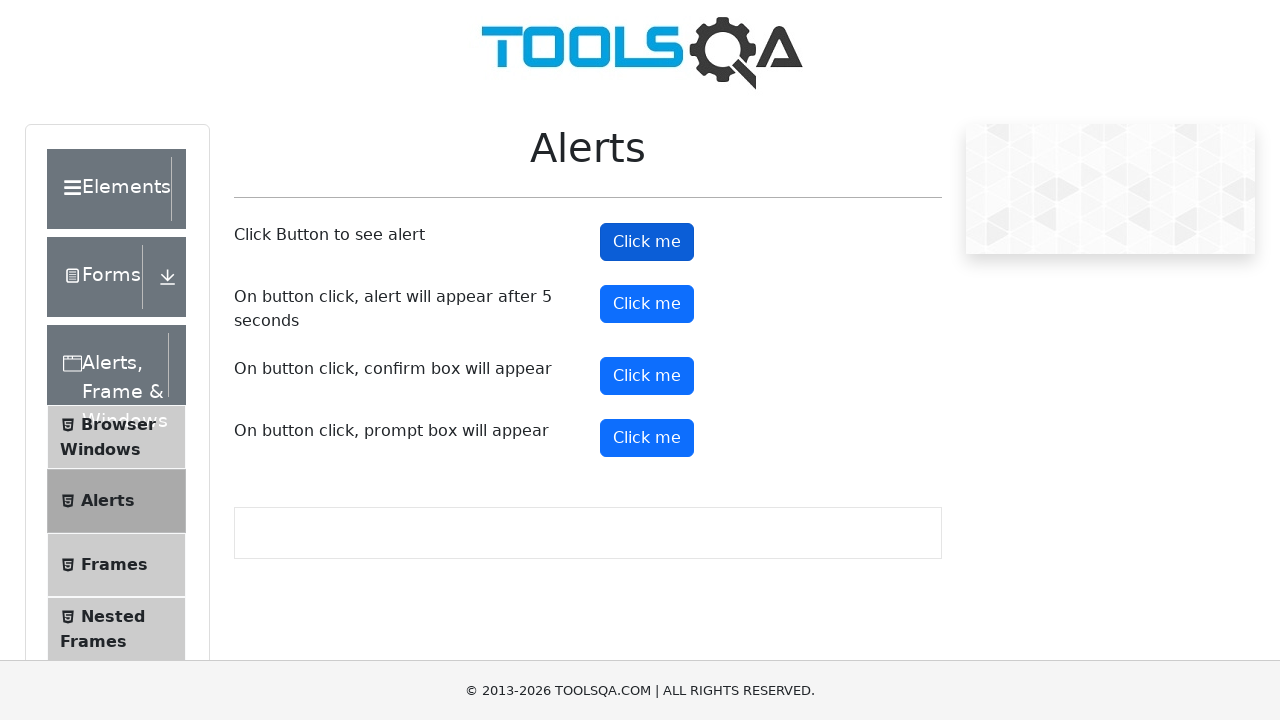

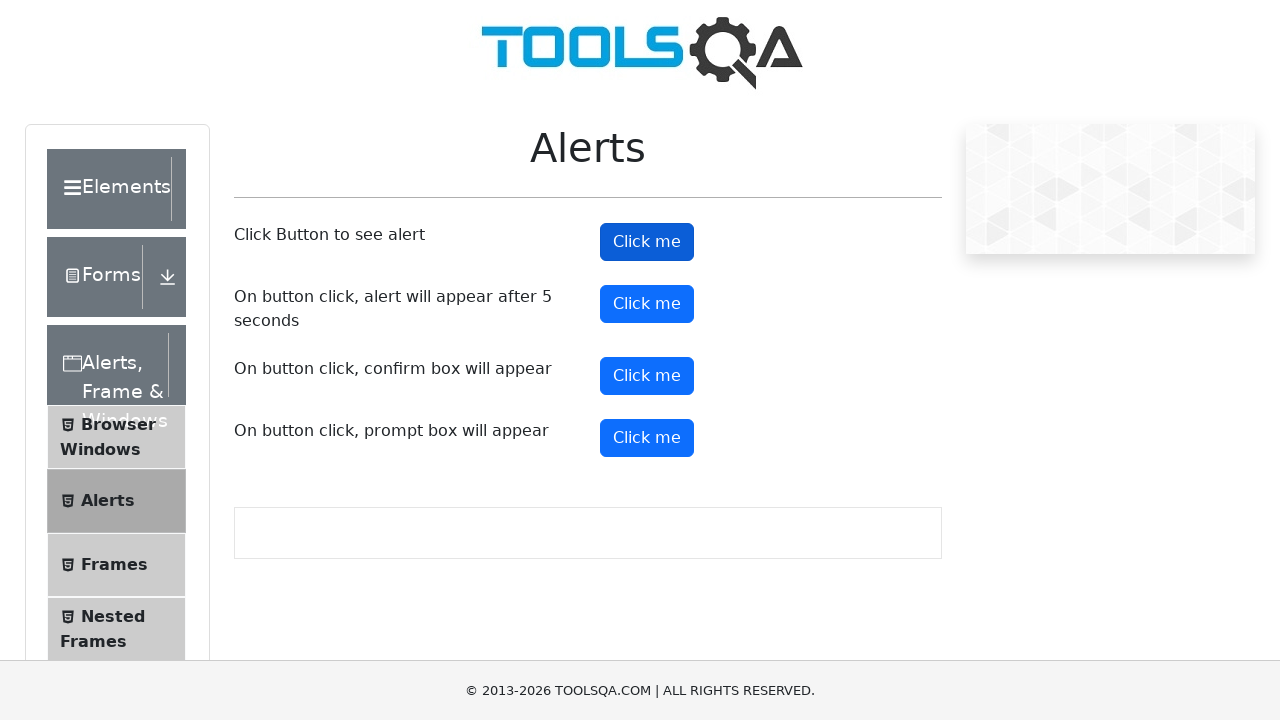